Tests the FAQ page by clicking on the FAQ tab, then opening and closing each FAQ question accordion item to verify the expand/collapse functionality.

Starting URL: https://tikitop.io/

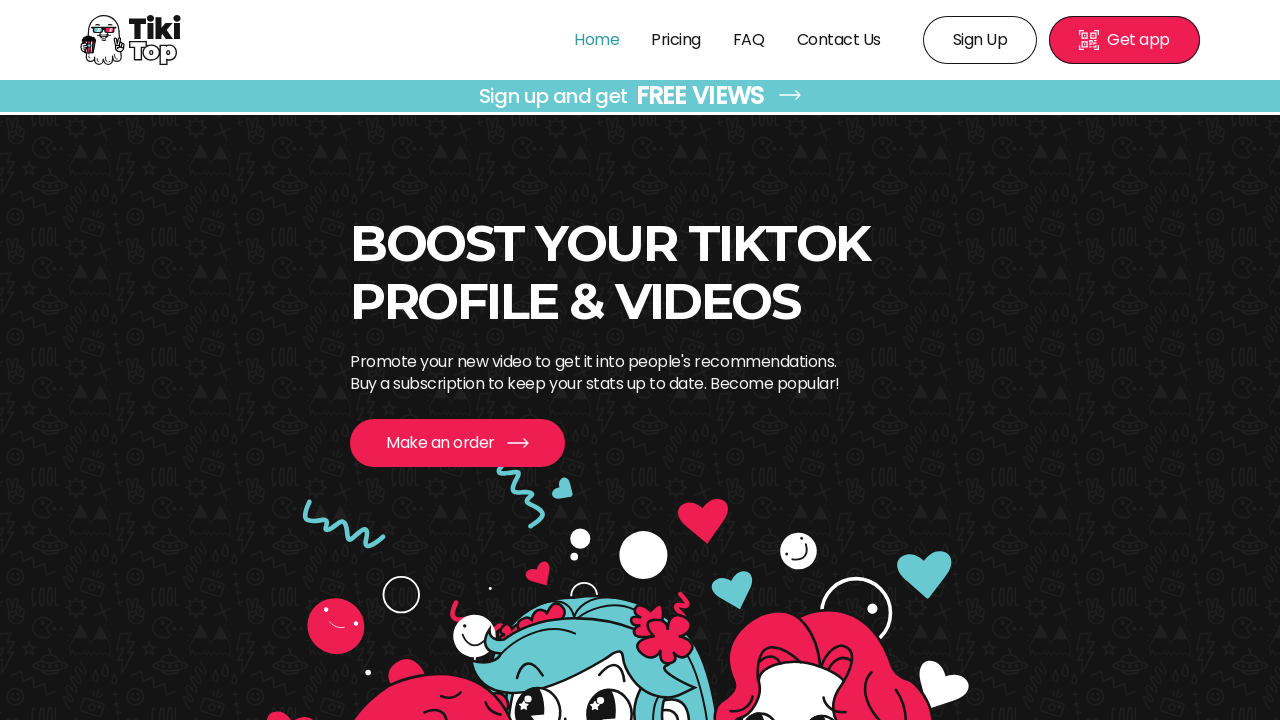

Clicked FAQ tab in navigation at (749, 40) on text=FAQ
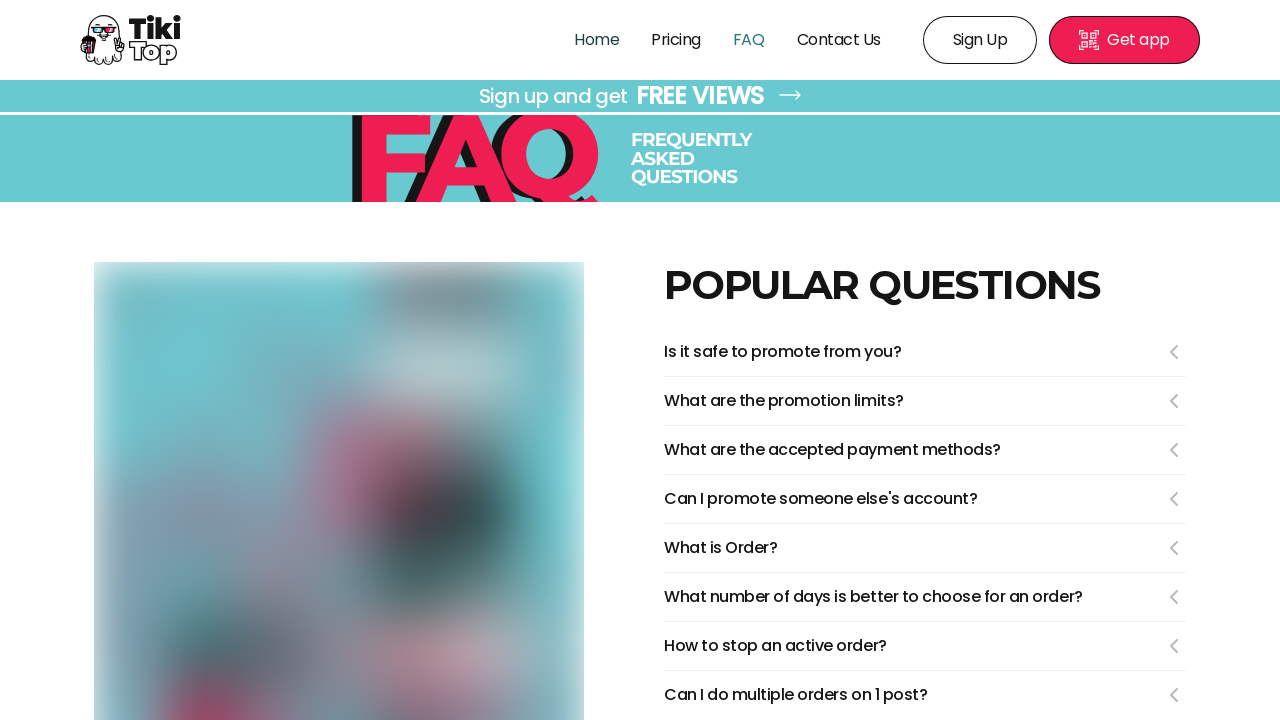

FAQ page loaded with accordion items visible
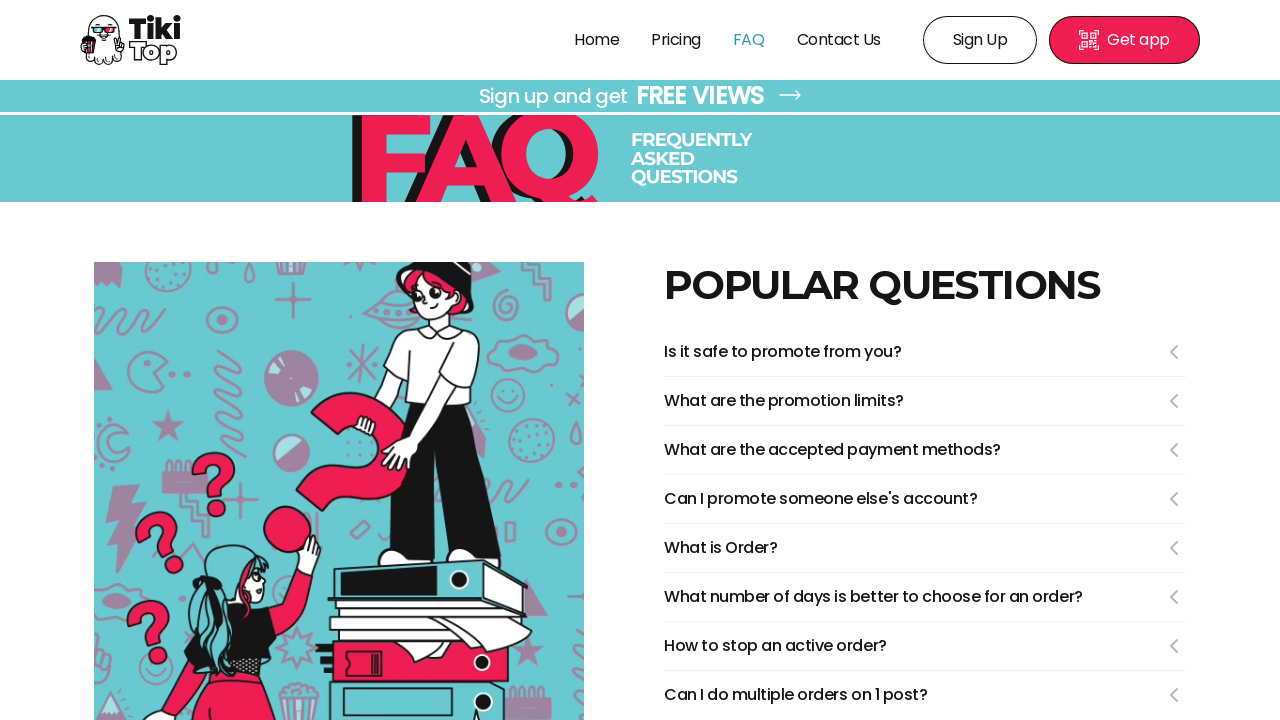

Clicked FAQ question 1 to expand at (925, 358) on li.FaqInfoItem_item__awC4B >> nth=0
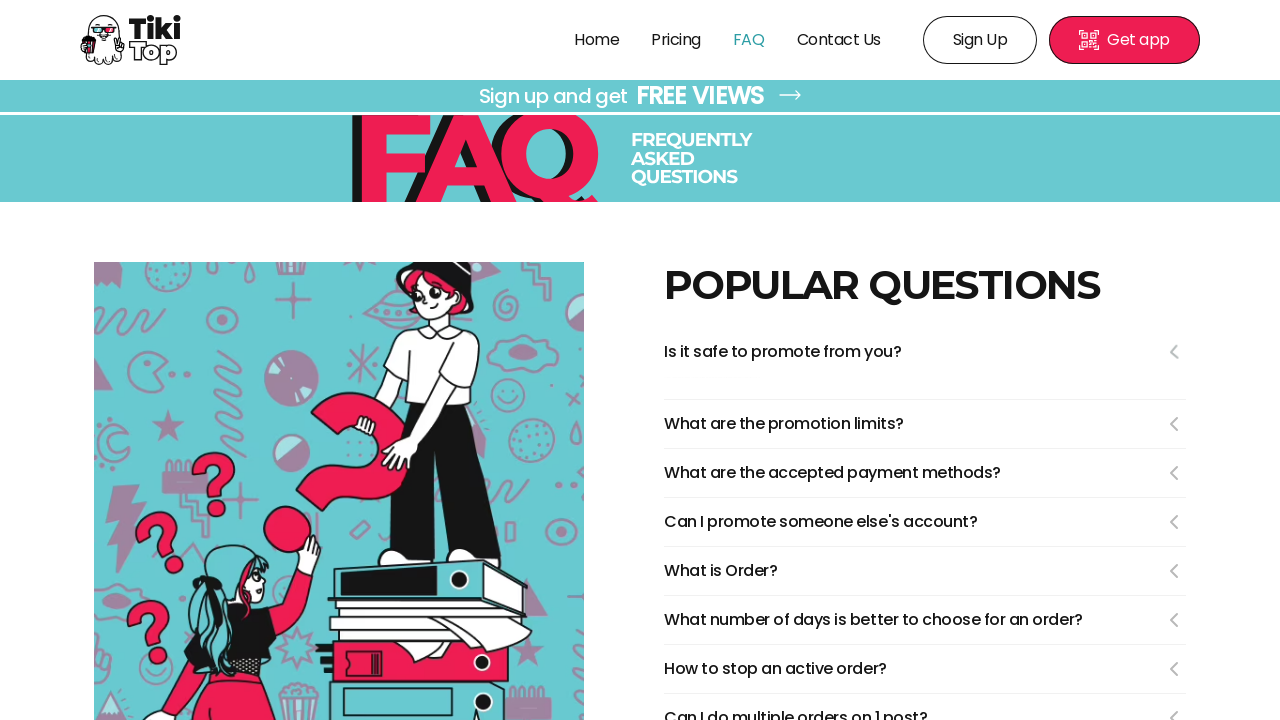

Clicked FAQ question 1 summary to collapse at (925, 352) on li.FaqInfoItem_item__awC4B >> nth=0 >> summary.FaqInfoItem_faqSummary__eKNYE
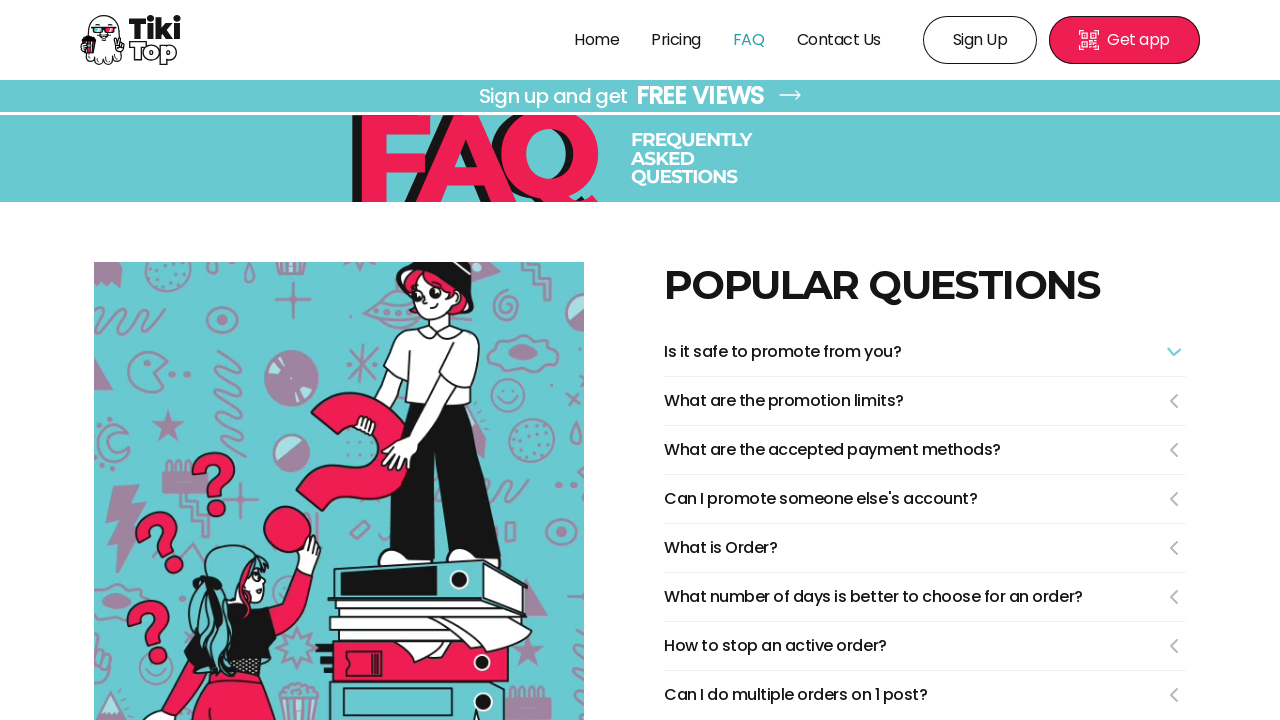

Clicked FAQ question 2 to expand at (925, 408) on li.FaqInfoItem_item__awC4B >> nth=1
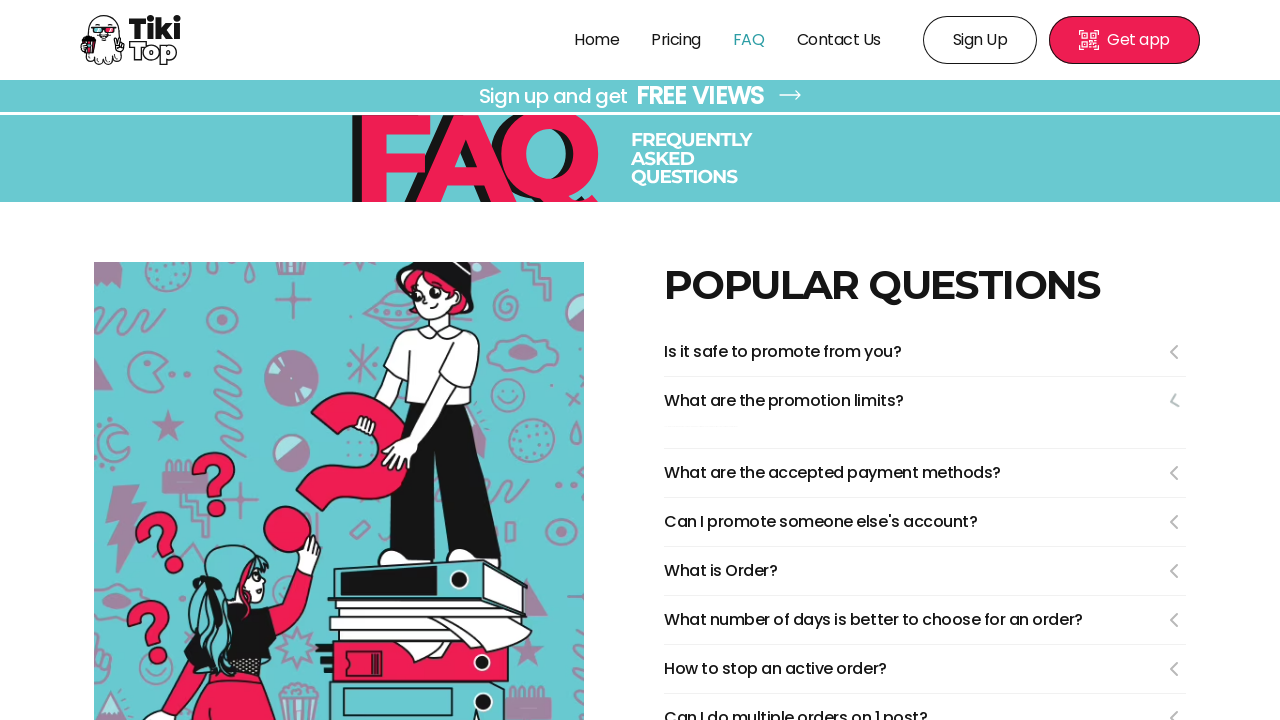

Clicked FAQ question 2 summary to collapse at (925, 401) on li.FaqInfoItem_item__awC4B >> nth=1 >> summary.FaqInfoItem_faqSummary__eKNYE
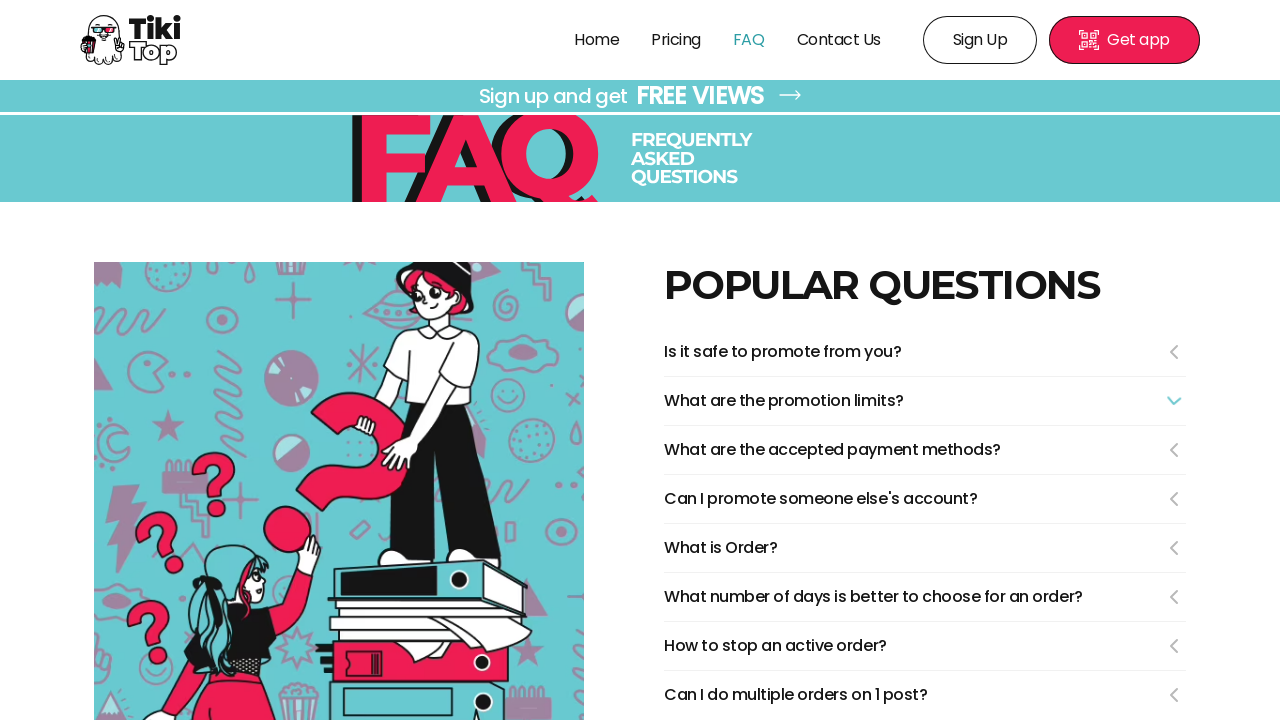

Clicked FAQ question 3 to expand at (925, 456) on li.FaqInfoItem_item__awC4B >> nth=2
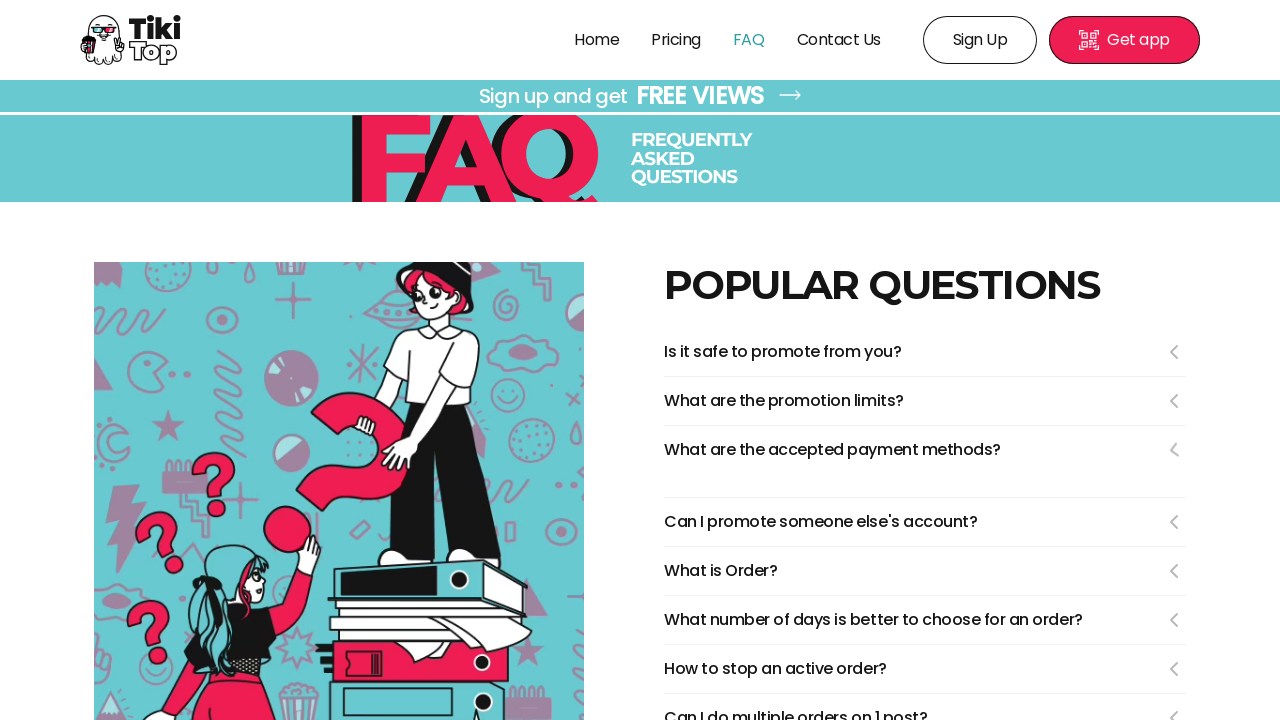

Clicked FAQ question 3 summary to collapse at (925, 450) on li.FaqInfoItem_item__awC4B >> nth=2 >> summary.FaqInfoItem_faqSummary__eKNYE
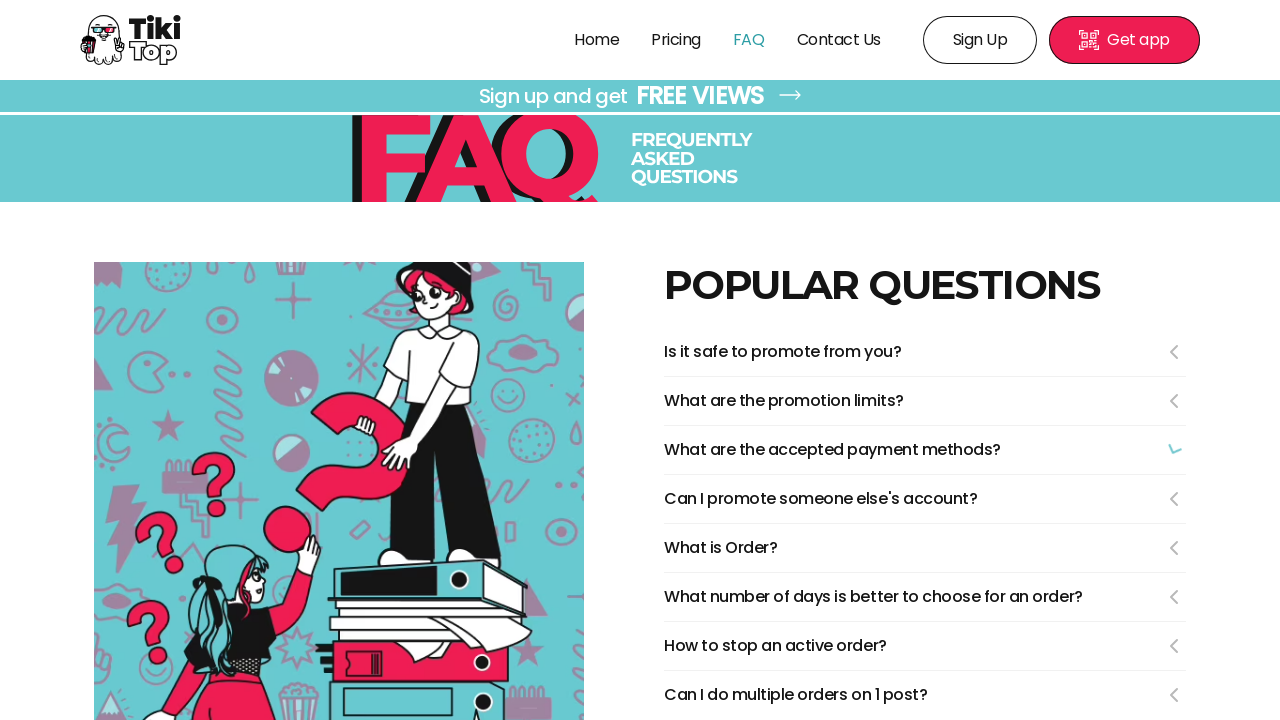

Clicked FAQ question 4 to expand at (925, 506) on li.FaqInfoItem_item__awC4B >> nth=3
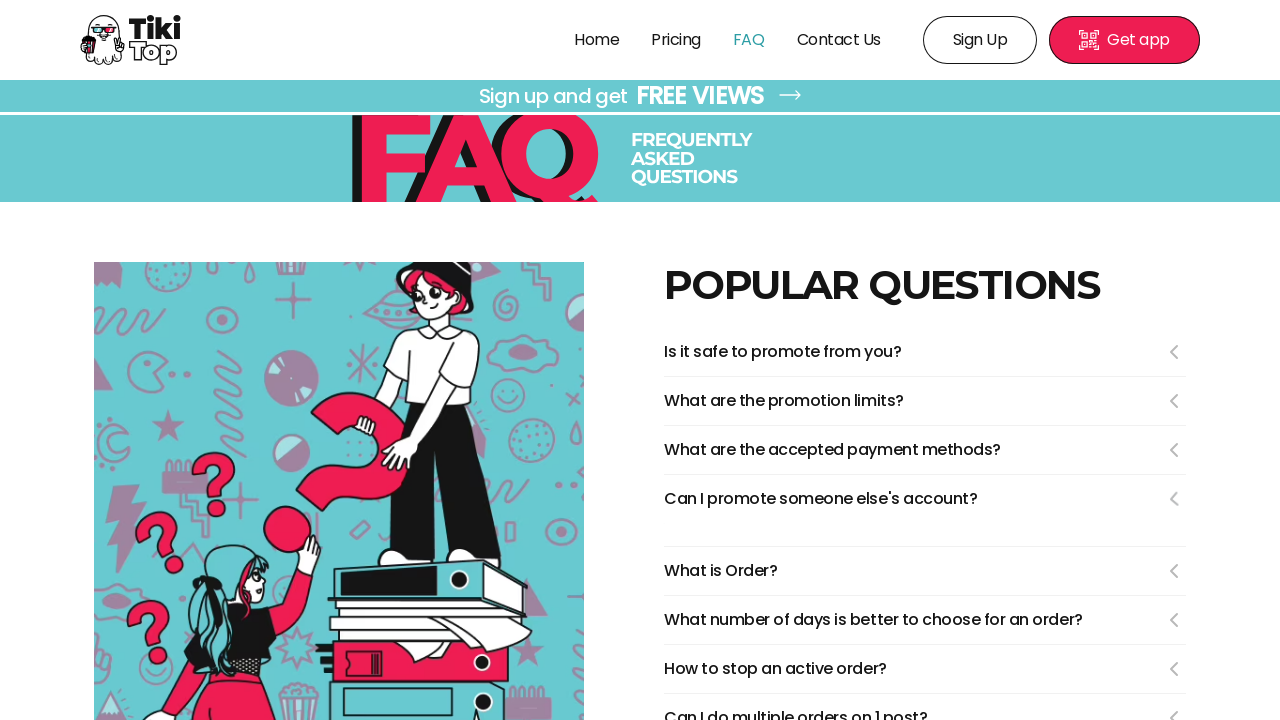

Clicked FAQ question 4 summary to collapse at (925, 499) on li.FaqInfoItem_item__awC4B >> nth=3 >> summary.FaqInfoItem_faqSummary__eKNYE
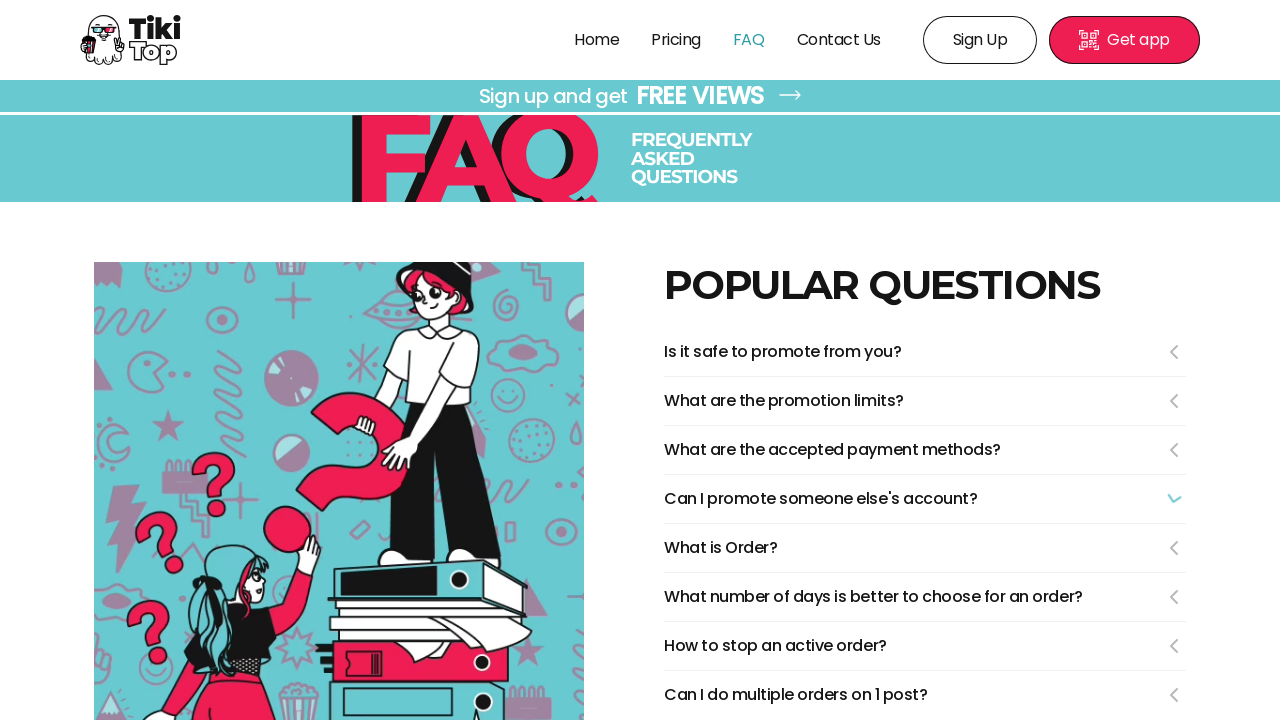

Clicked FAQ question 5 to expand at (925, 554) on li.FaqInfoItem_item__awC4B >> nth=4
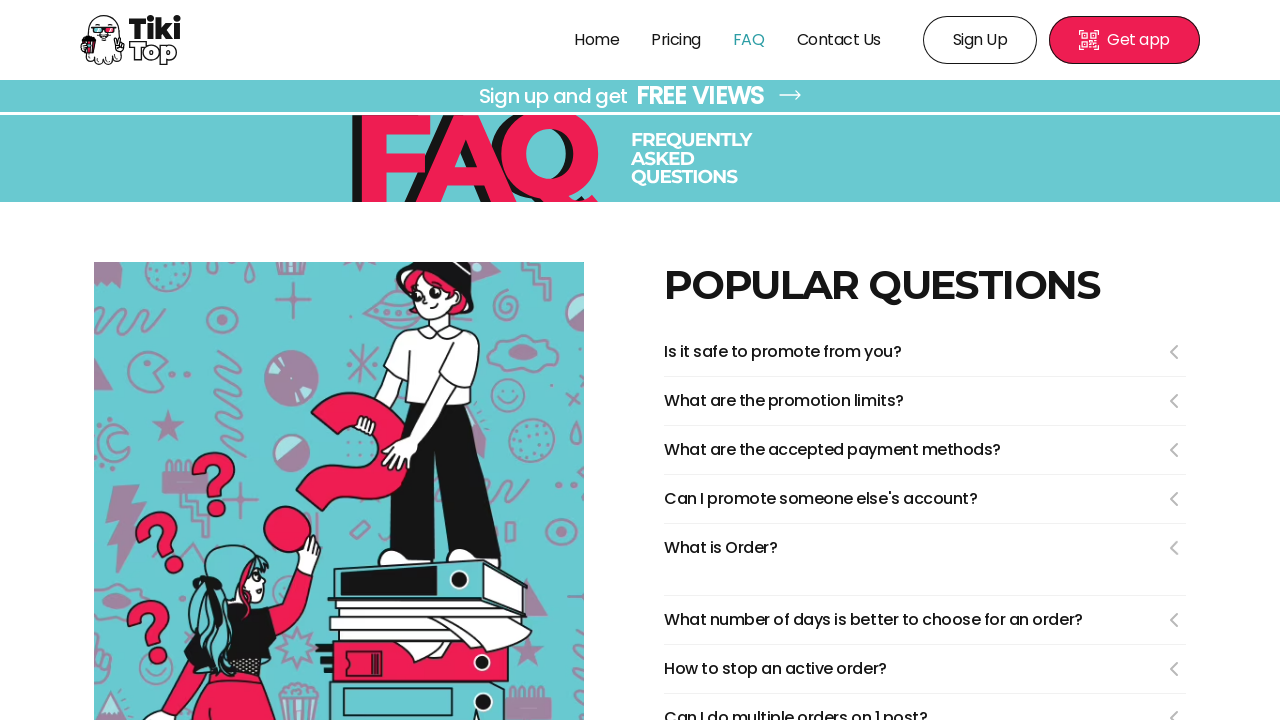

Clicked FAQ question 5 summary to collapse at (925, 548) on li.FaqInfoItem_item__awC4B >> nth=4 >> summary.FaqInfoItem_faqSummary__eKNYE
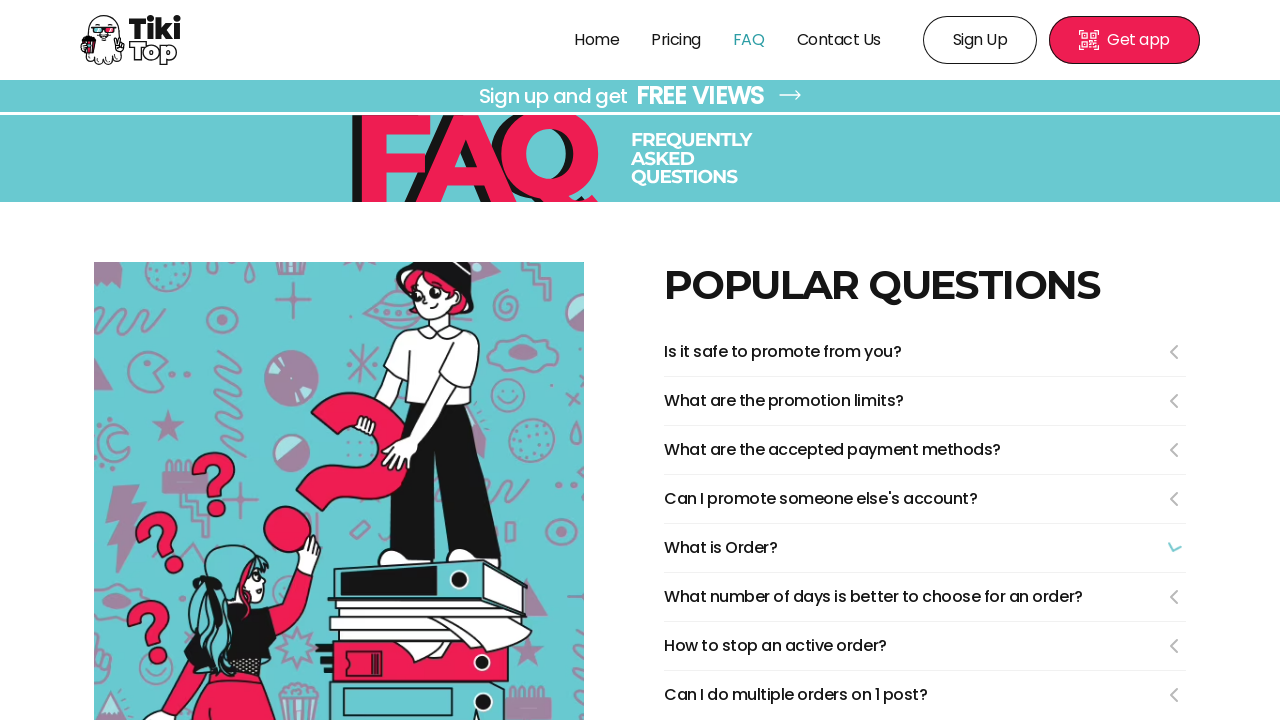

Clicked FAQ question 6 to expand at (925, 604) on li.FaqInfoItem_item__awC4B >> nth=5
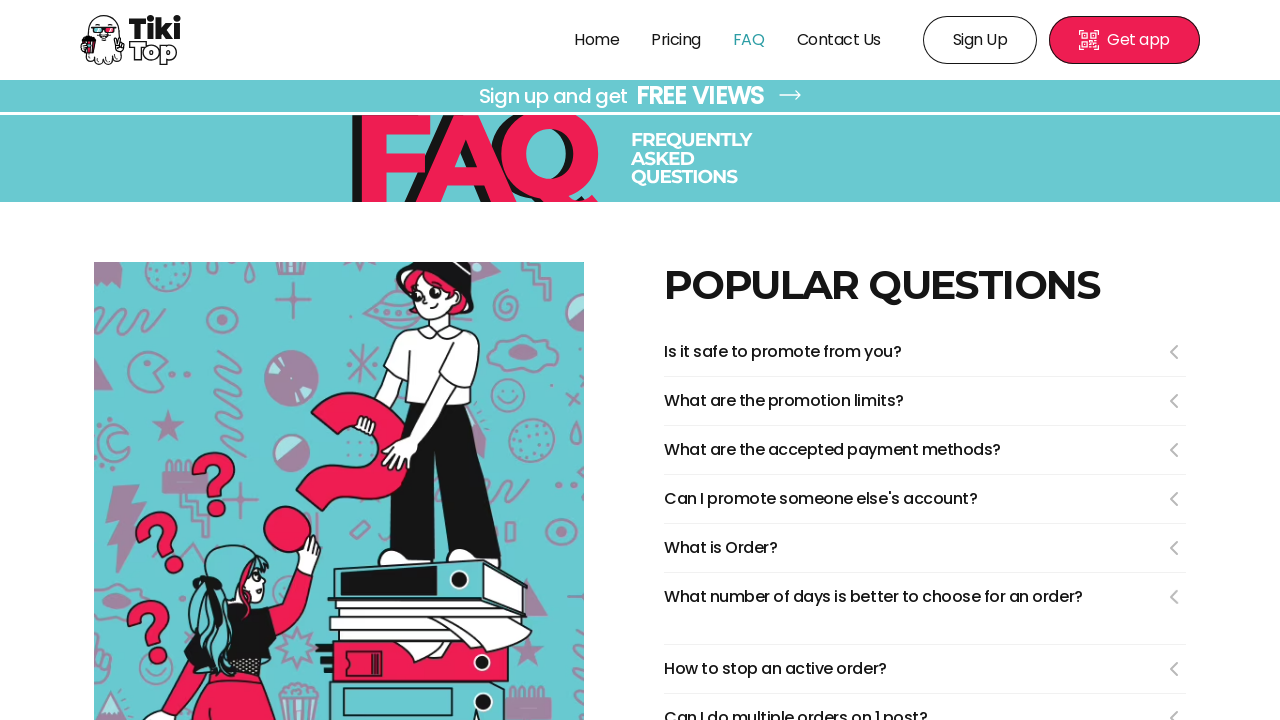

Clicked FAQ question 6 summary to collapse at (925, 597) on li.FaqInfoItem_item__awC4B >> nth=5 >> summary.FaqInfoItem_faqSummary__eKNYE
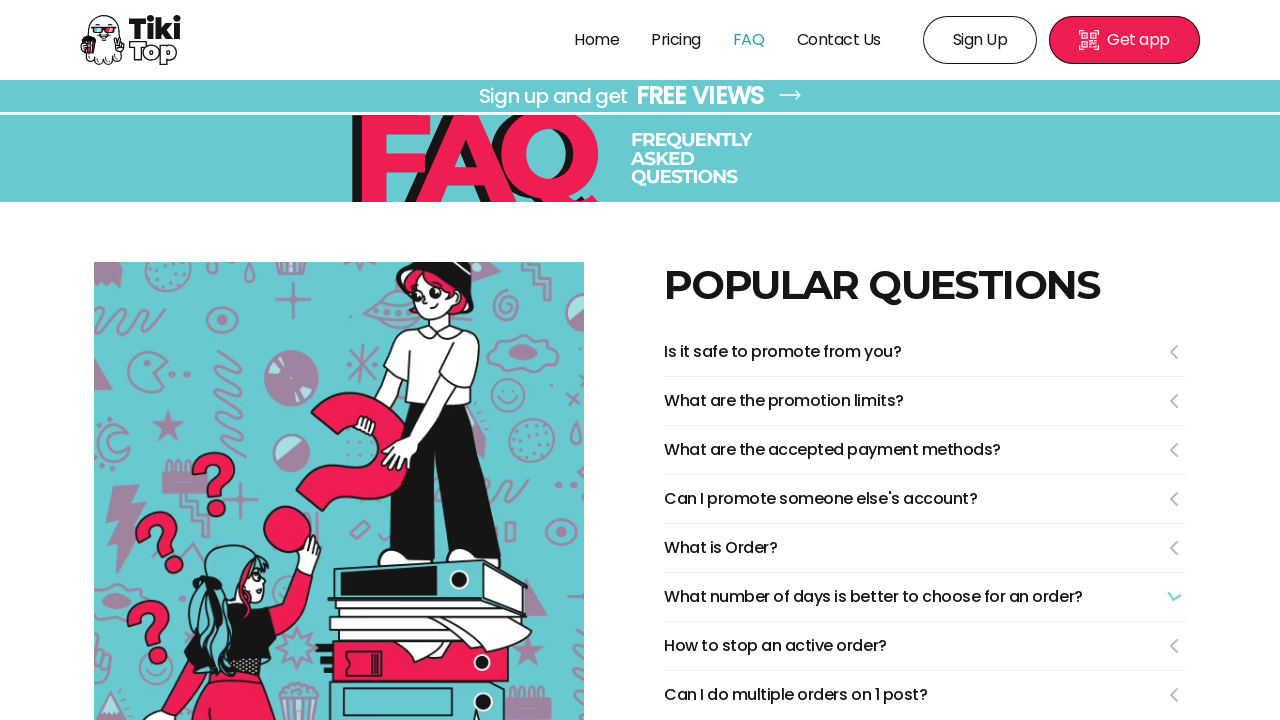

Clicked FAQ question 7 to expand at (925, 652) on li.FaqInfoItem_item__awC4B >> nth=6
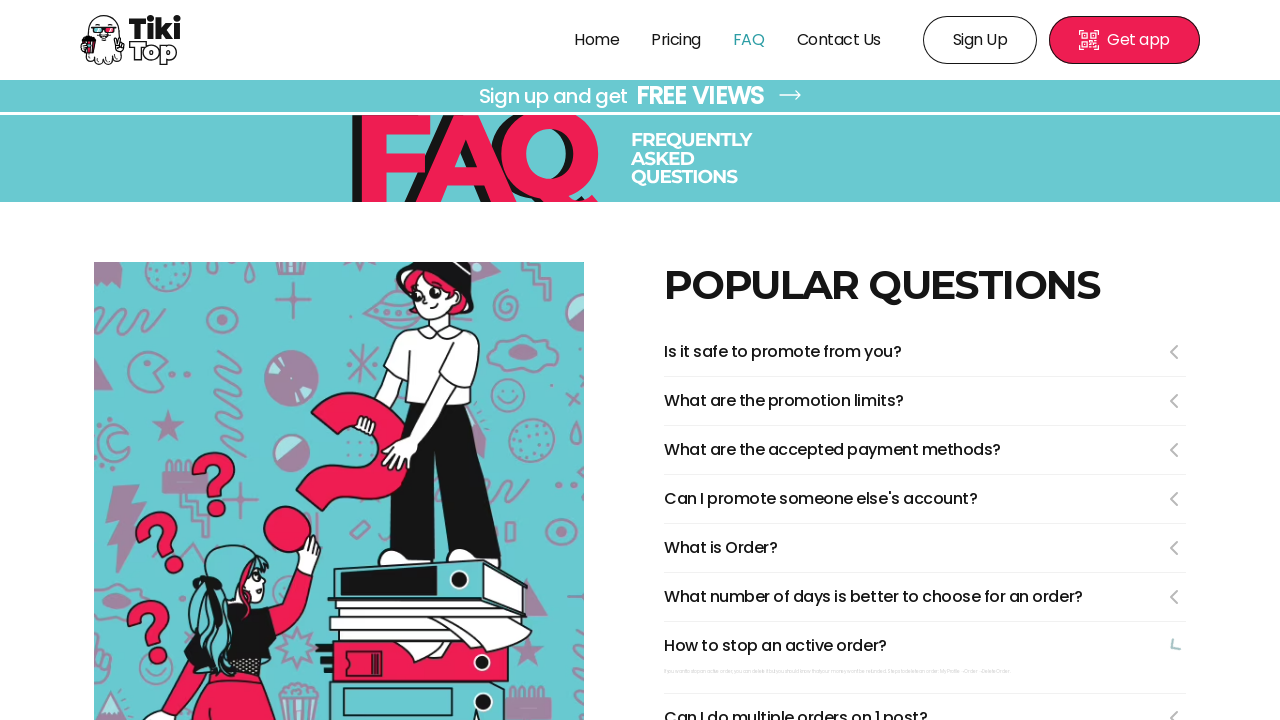

Clicked FAQ question 7 summary to collapse at (925, 646) on li.FaqInfoItem_item__awC4B >> nth=6 >> summary.FaqInfoItem_faqSummary__eKNYE
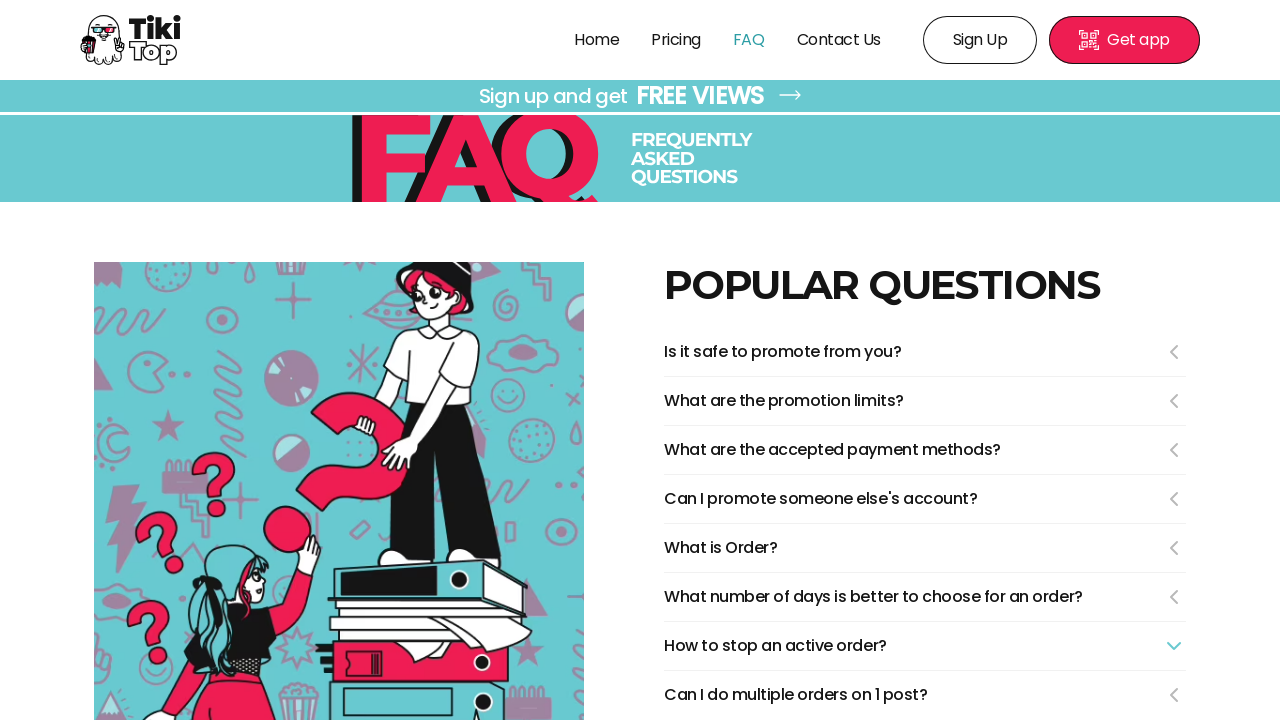

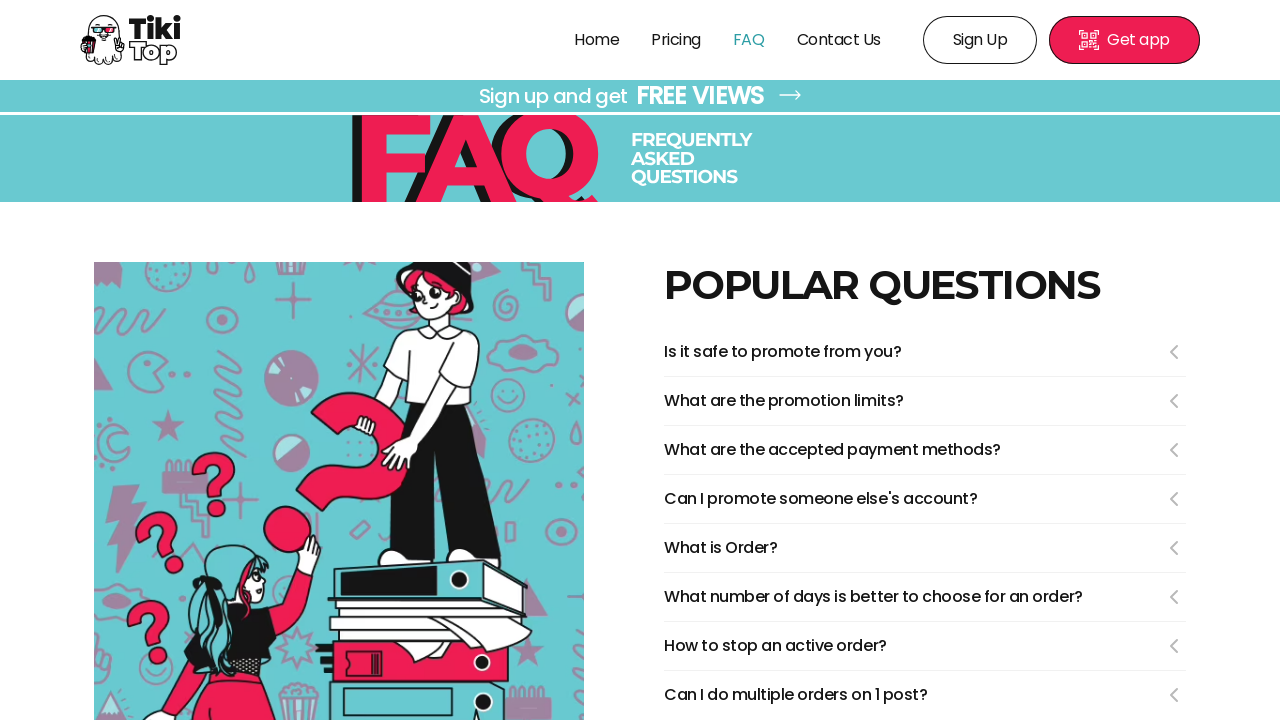